Tests that Clear completed button is hidden when there are no completed items

Starting URL: https://demo.playwright.dev/todomvc

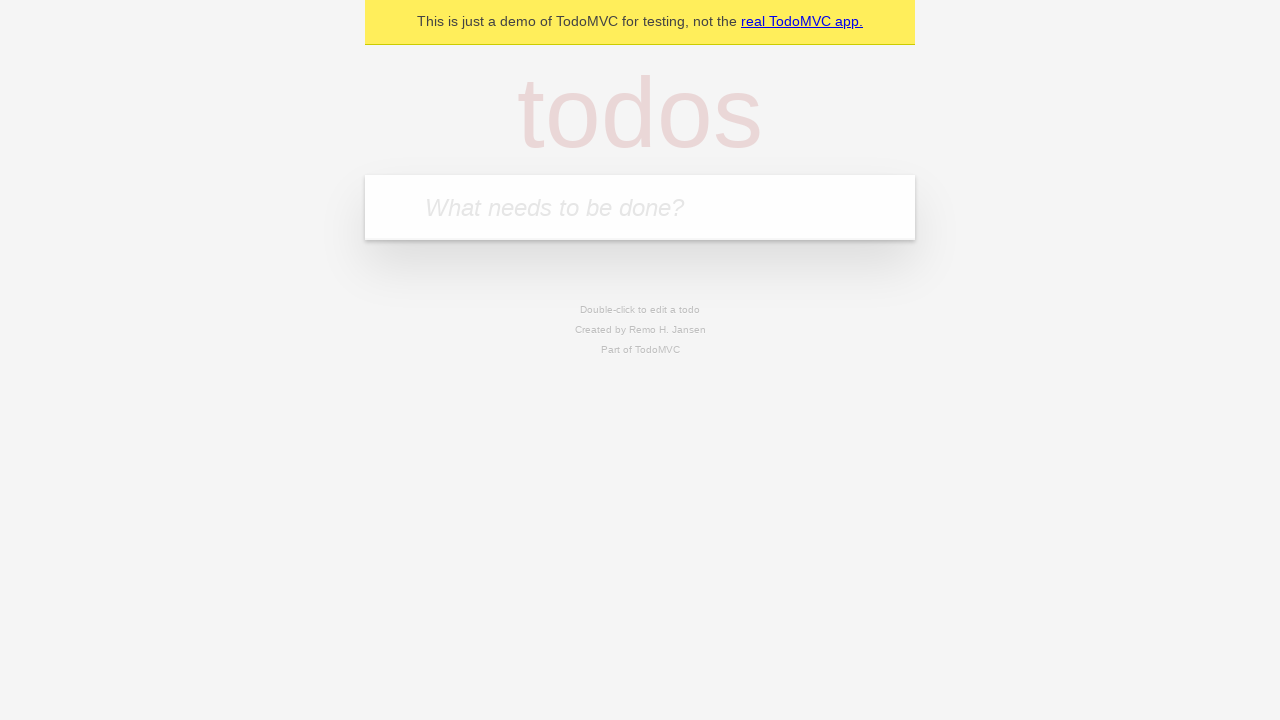

Filled todo input with 'buy some cheese' on internal:attr=[placeholder="What needs to be done?"i]
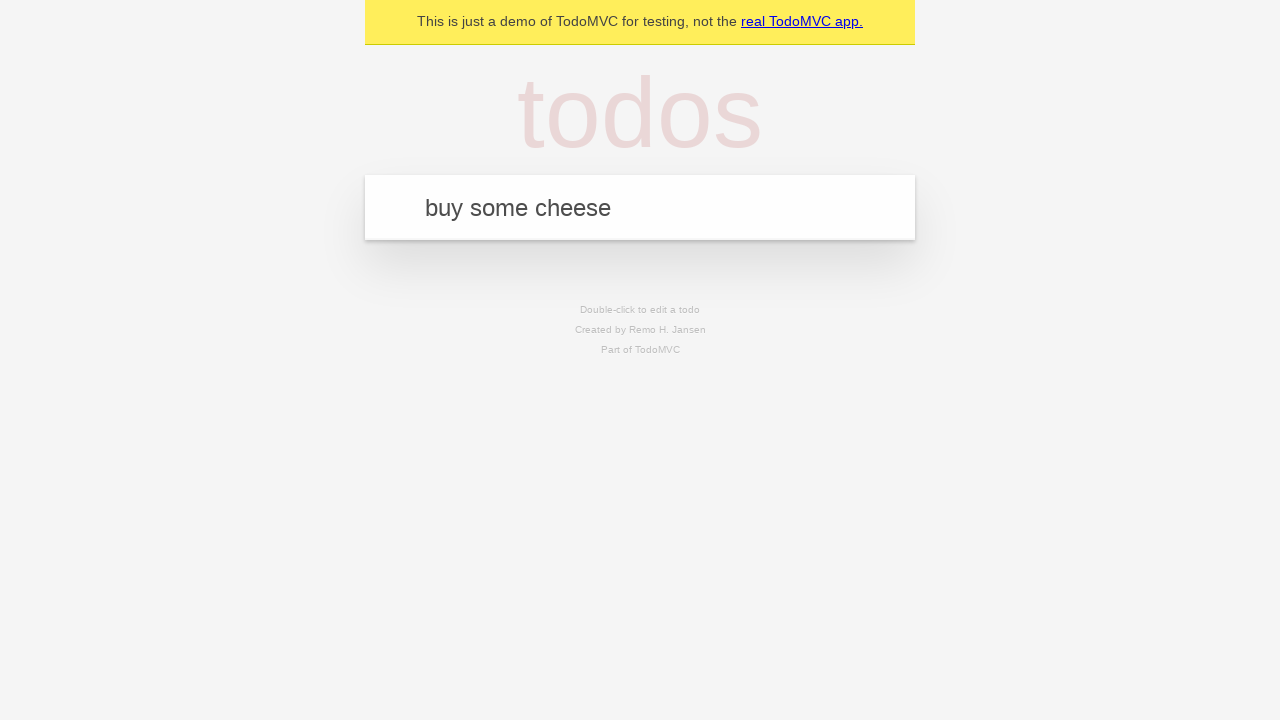

Pressed Enter to add todo 'buy some cheese' on internal:attr=[placeholder="What needs to be done?"i]
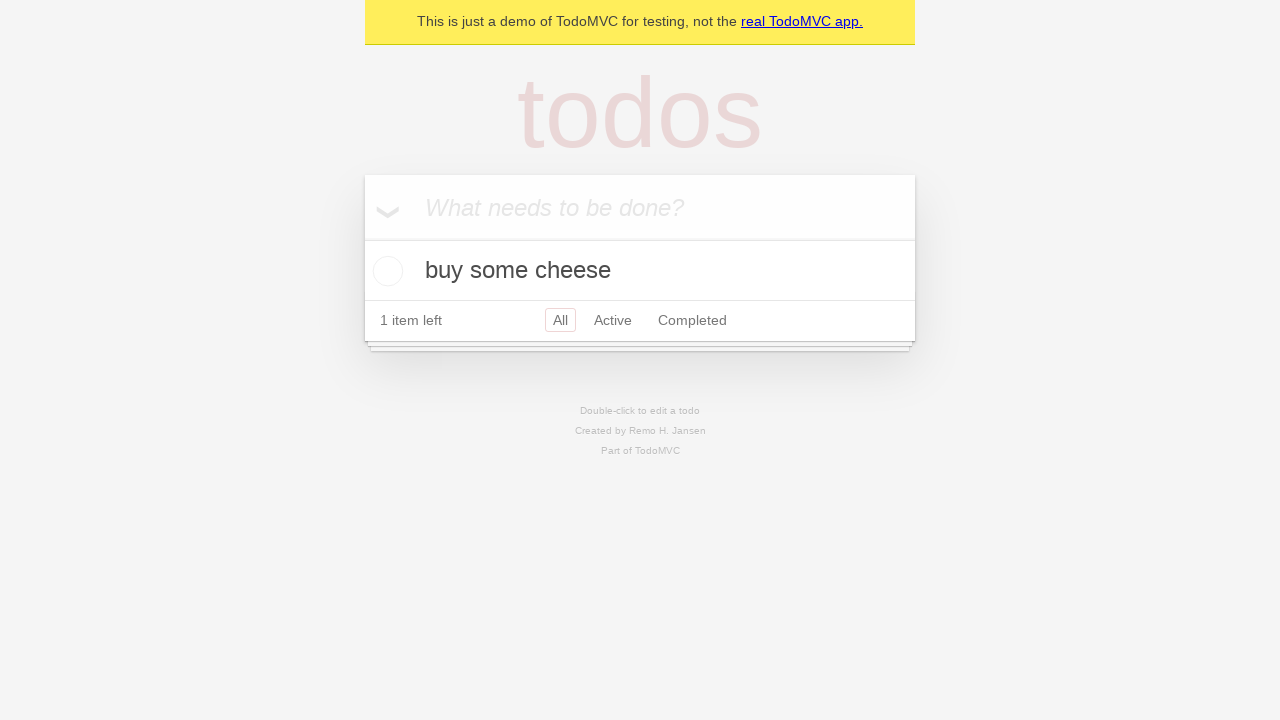

Filled todo input with 'feed the cat' on internal:attr=[placeholder="What needs to be done?"i]
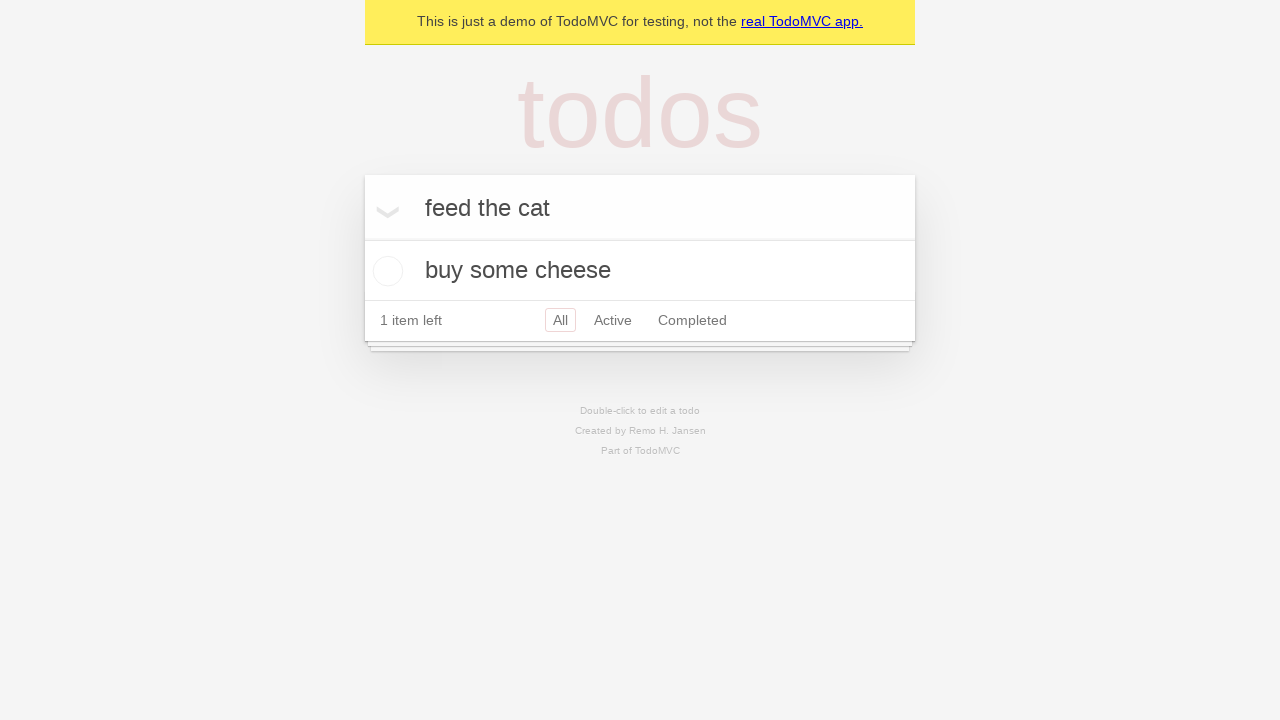

Pressed Enter to add todo 'feed the cat' on internal:attr=[placeholder="What needs to be done?"i]
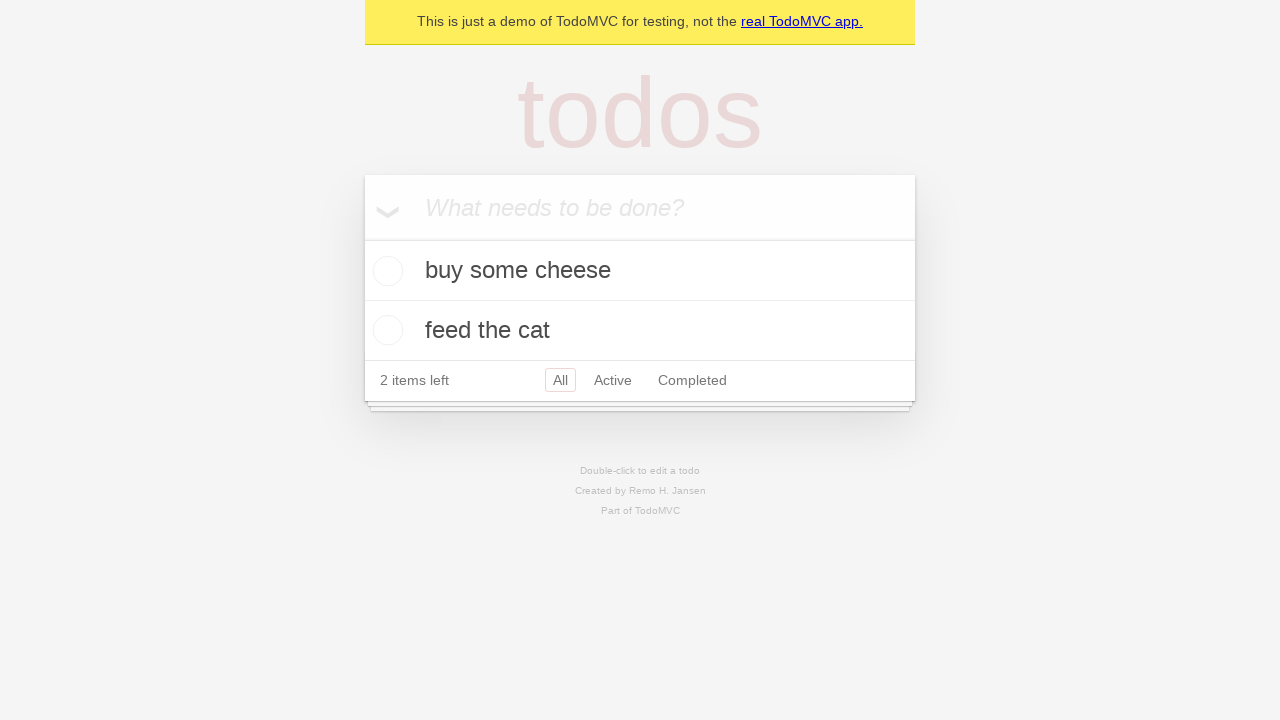

Filled todo input with 'book a doctors appointment' on internal:attr=[placeholder="What needs to be done?"i]
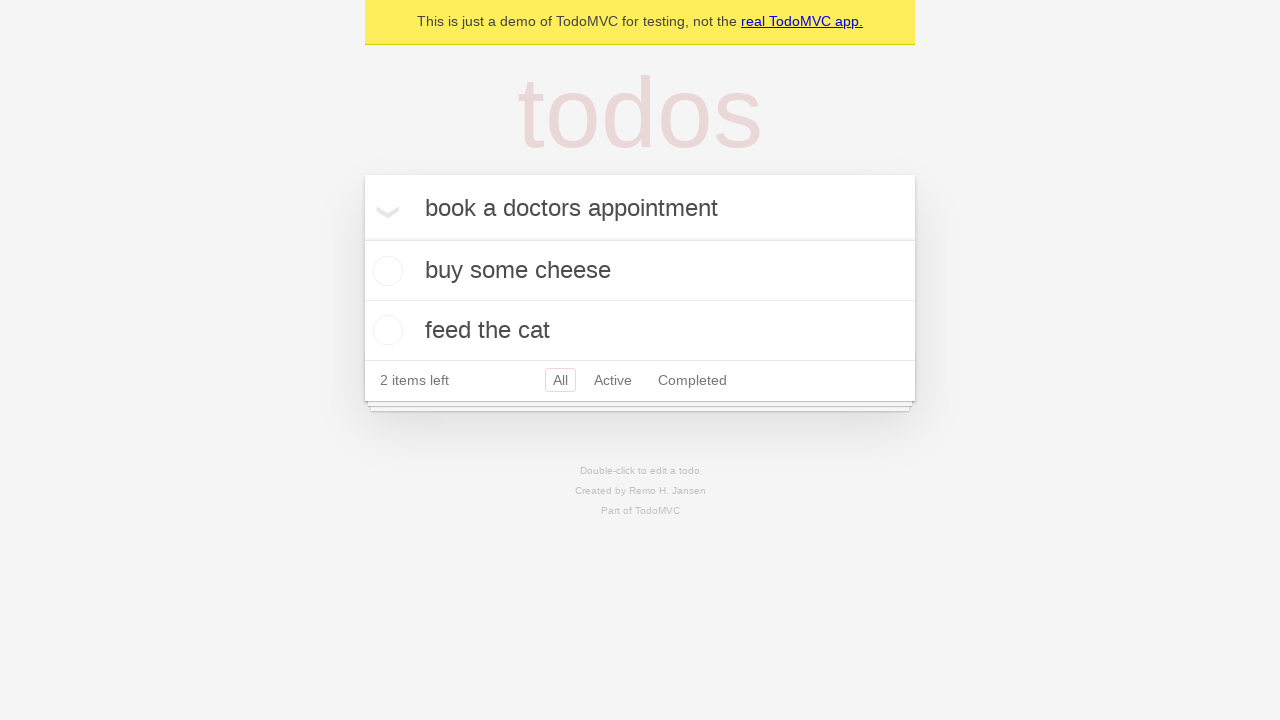

Pressed Enter to add todo 'book a doctors appointment' on internal:attr=[placeholder="What needs to be done?"i]
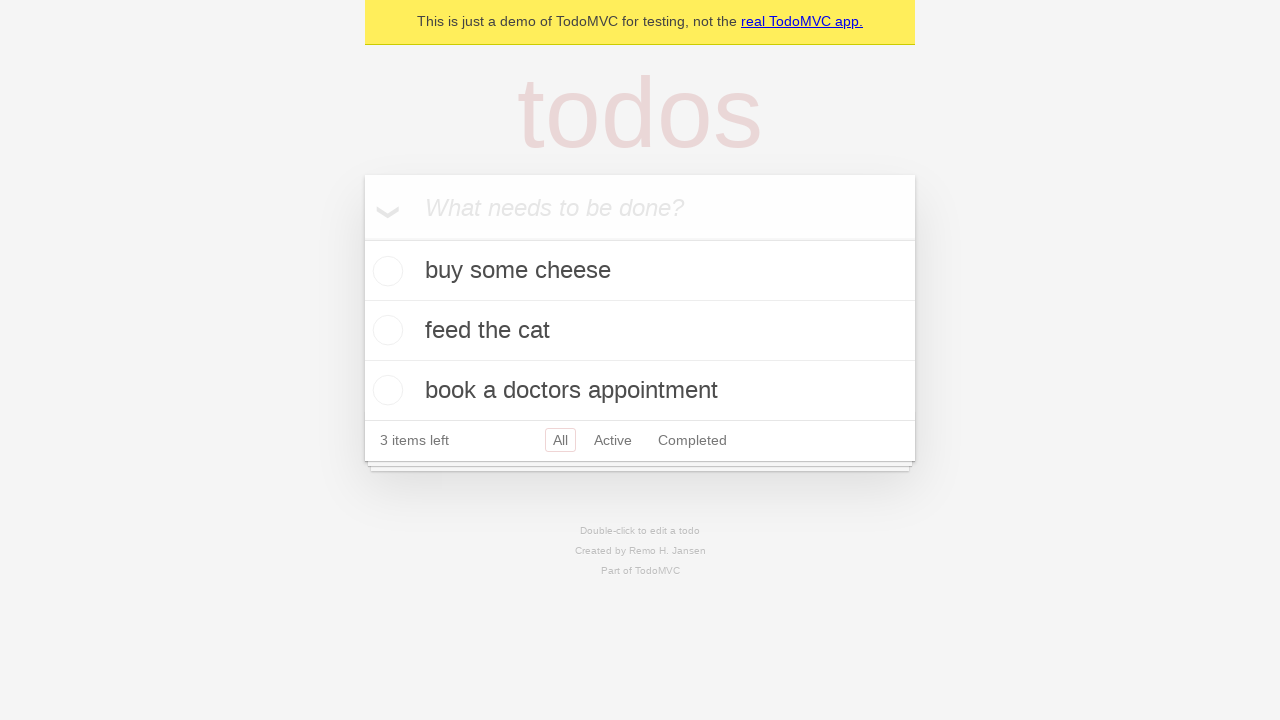

Checked the first todo item as completed at (385, 271) on .todo-list li .toggle >> nth=0
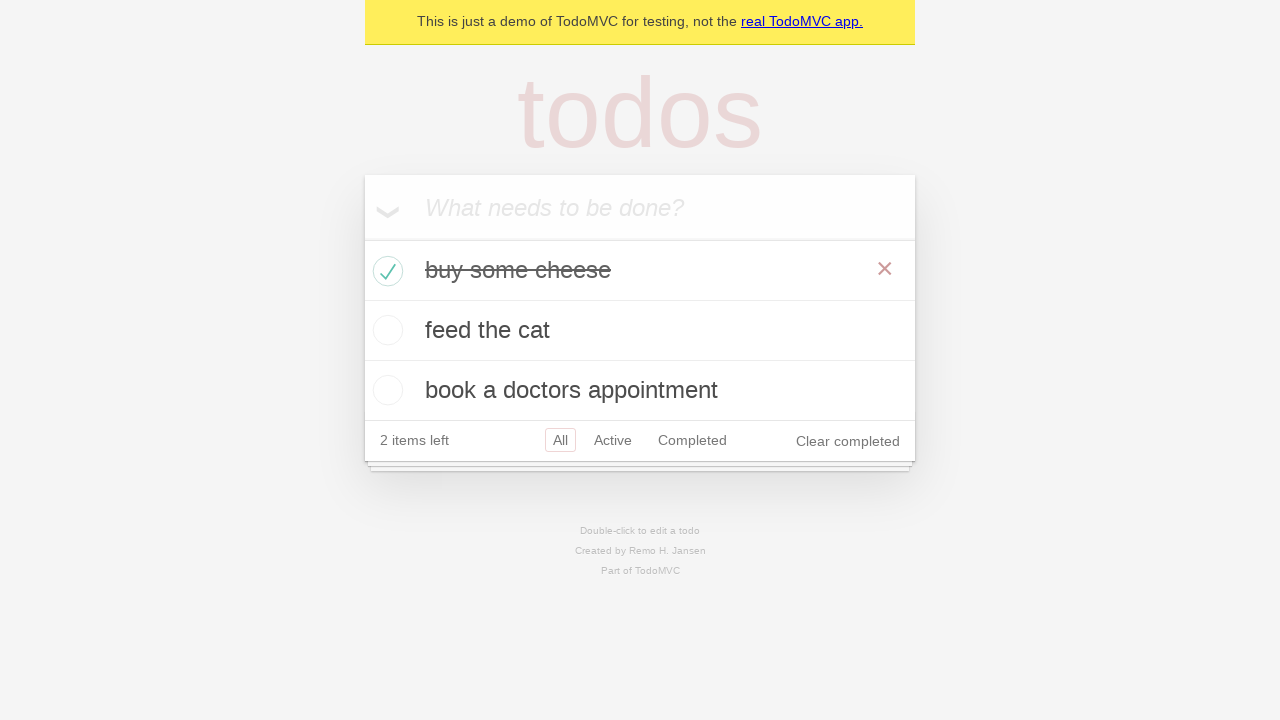

Clicked Clear completed button at (848, 441) on internal:role=button[name="Clear completed"i]
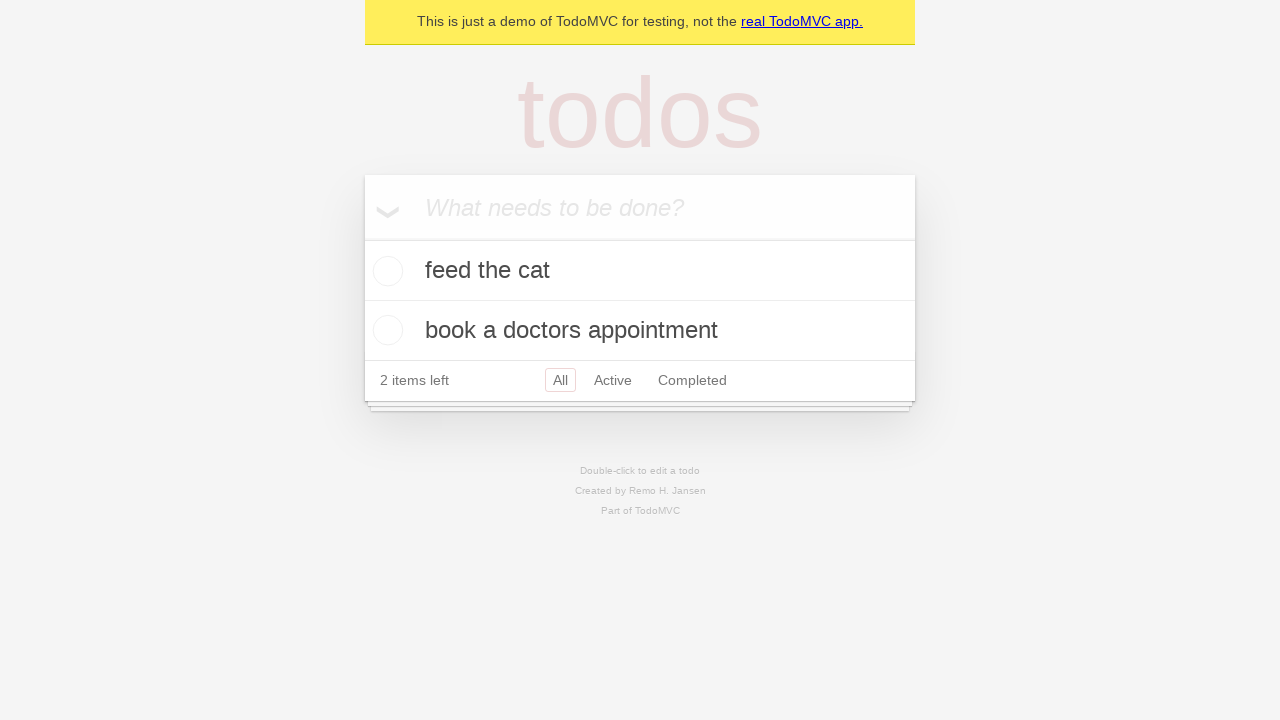

Clear completed button is now hidden as expected
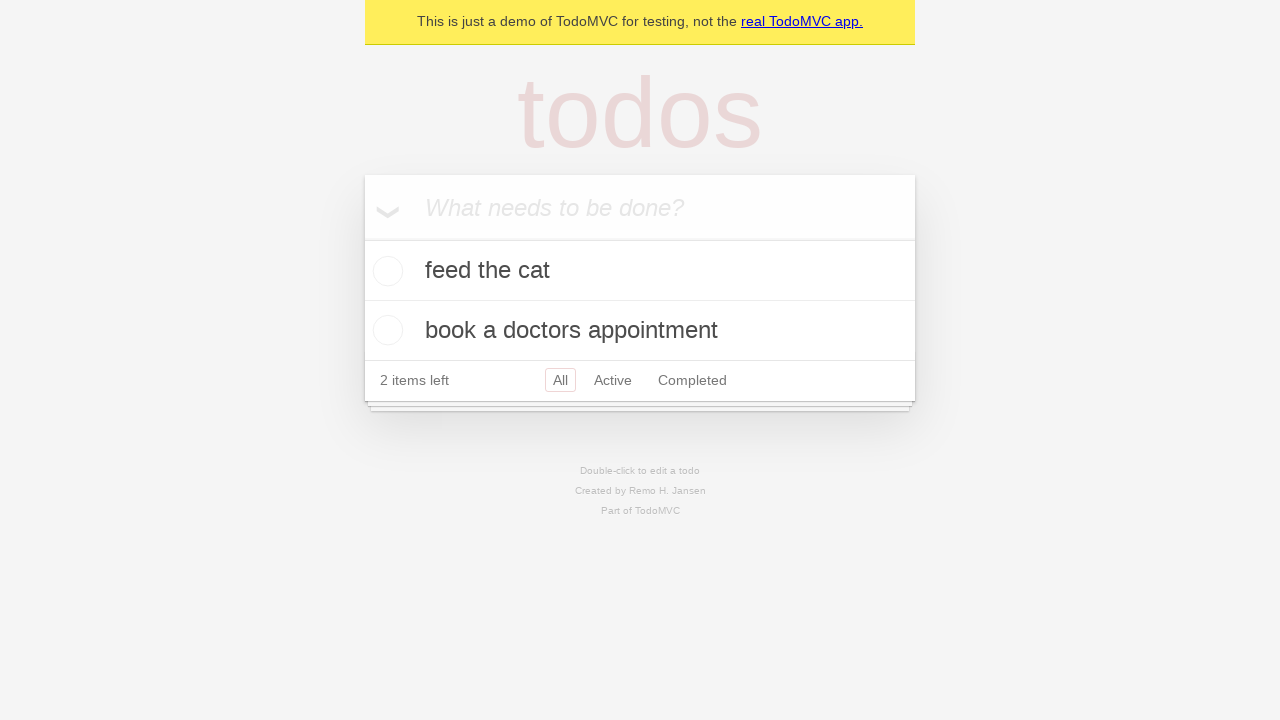

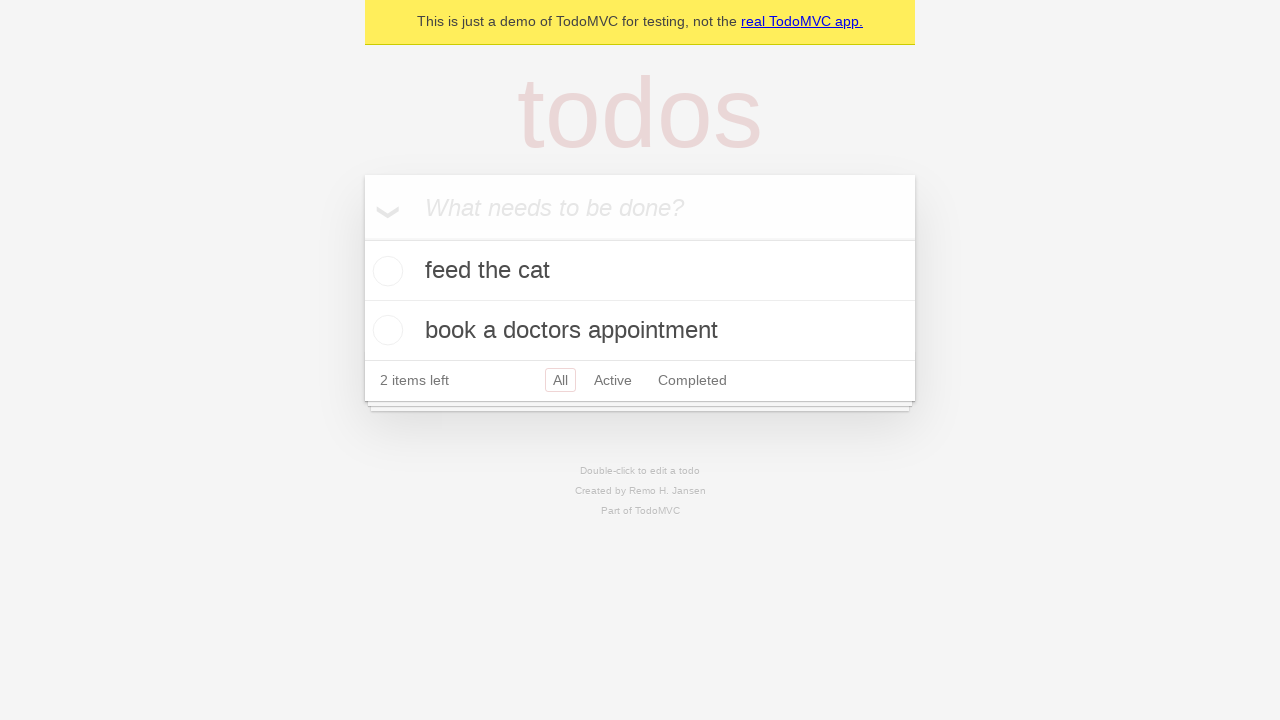